Tests ascending sort functionality on a data table by clicking the 4th column header and verifying the dues values are sorted in ascending order.

Starting URL: http://the-internet.herokuapp.com/tables

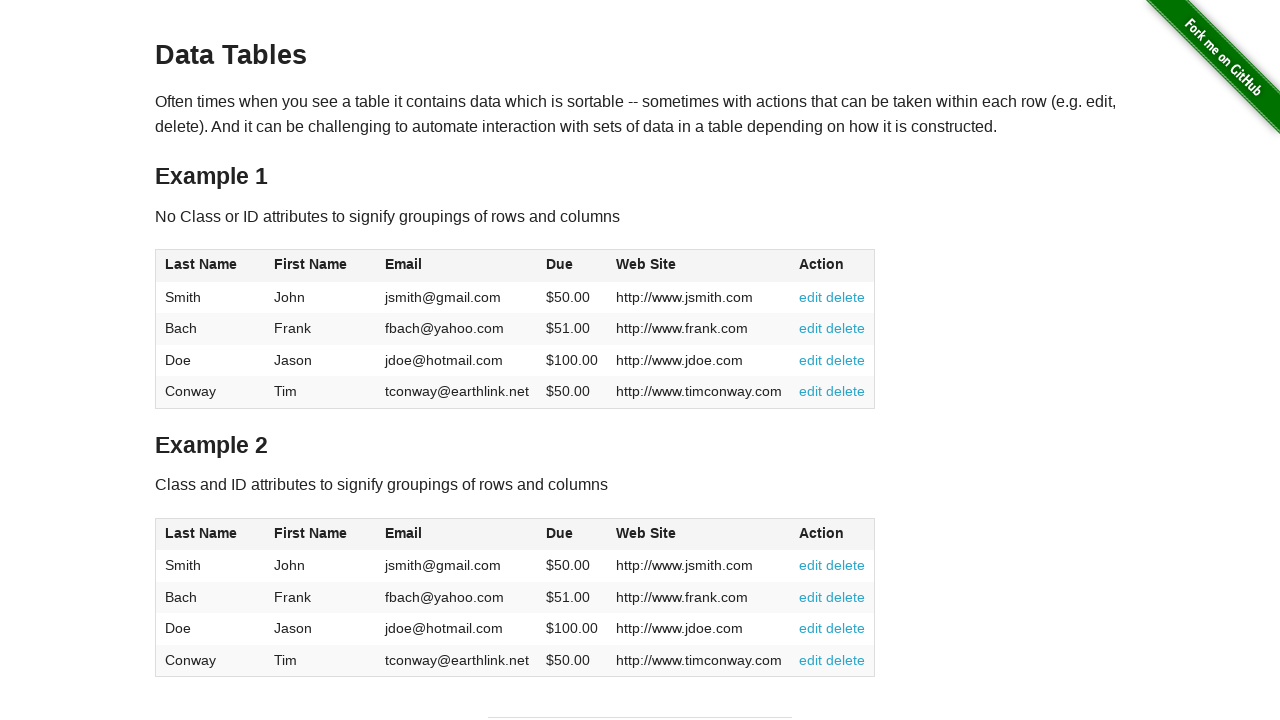

Clicked the 4th column header (Dues) to sort ascending at (572, 266) on #table1 thead tr th:nth-of-type(4)
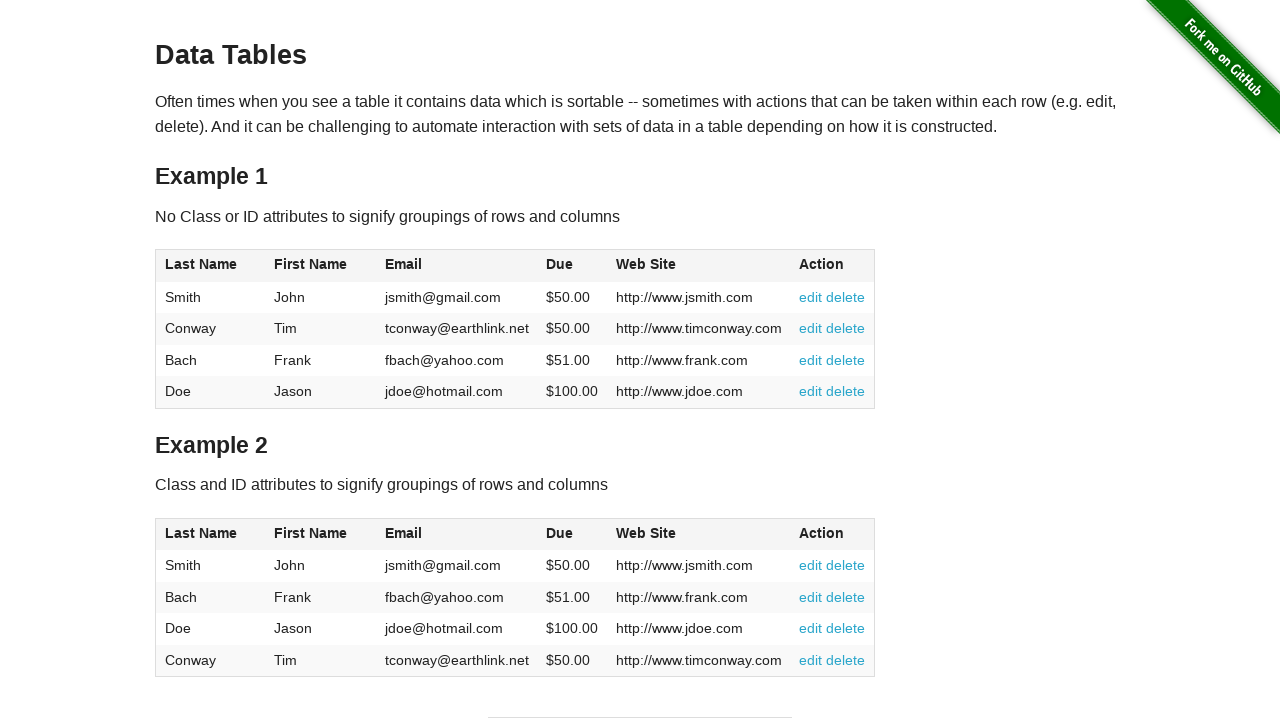

Table data loaded after sorting
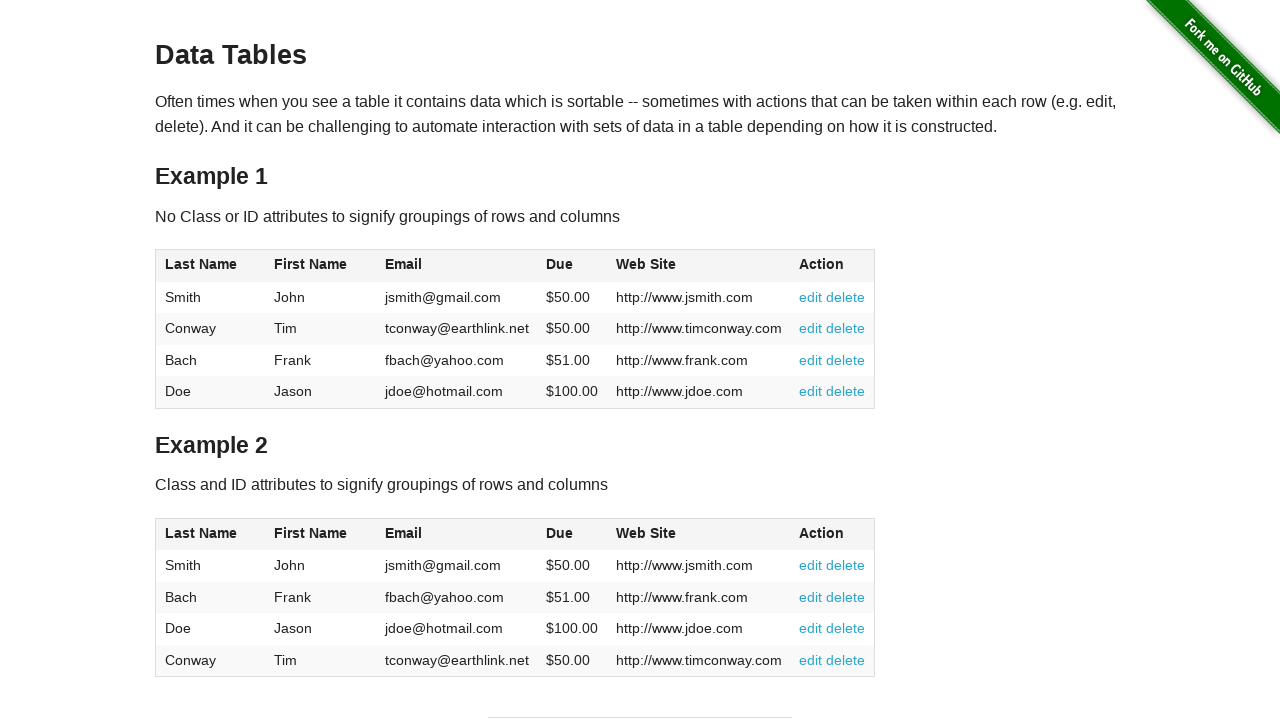

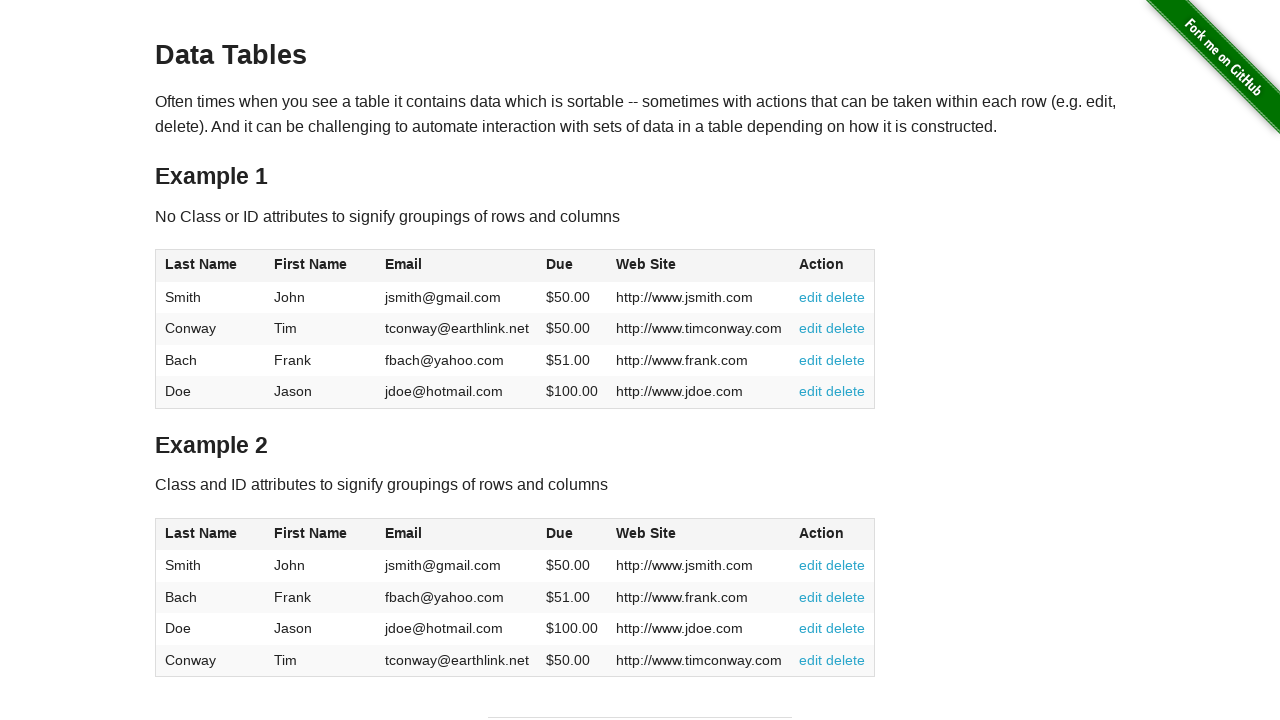